Tests that clicking the Add Element button creates delete buttons by clicking add three times and verifying three delete buttons appear

Starting URL: https://the-internet.herokuapp.com/add_remove_elements/

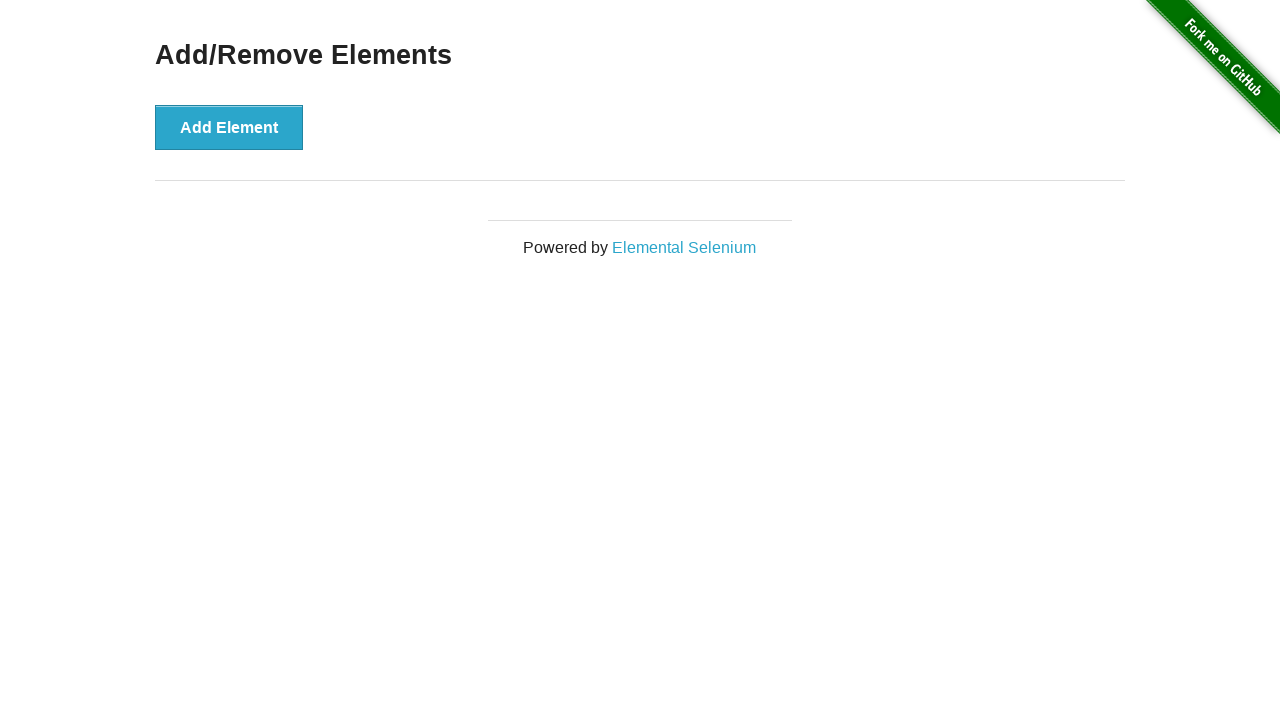

Clicked Add Element button (1st click) at (229, 127) on button[onclick='addElement()']
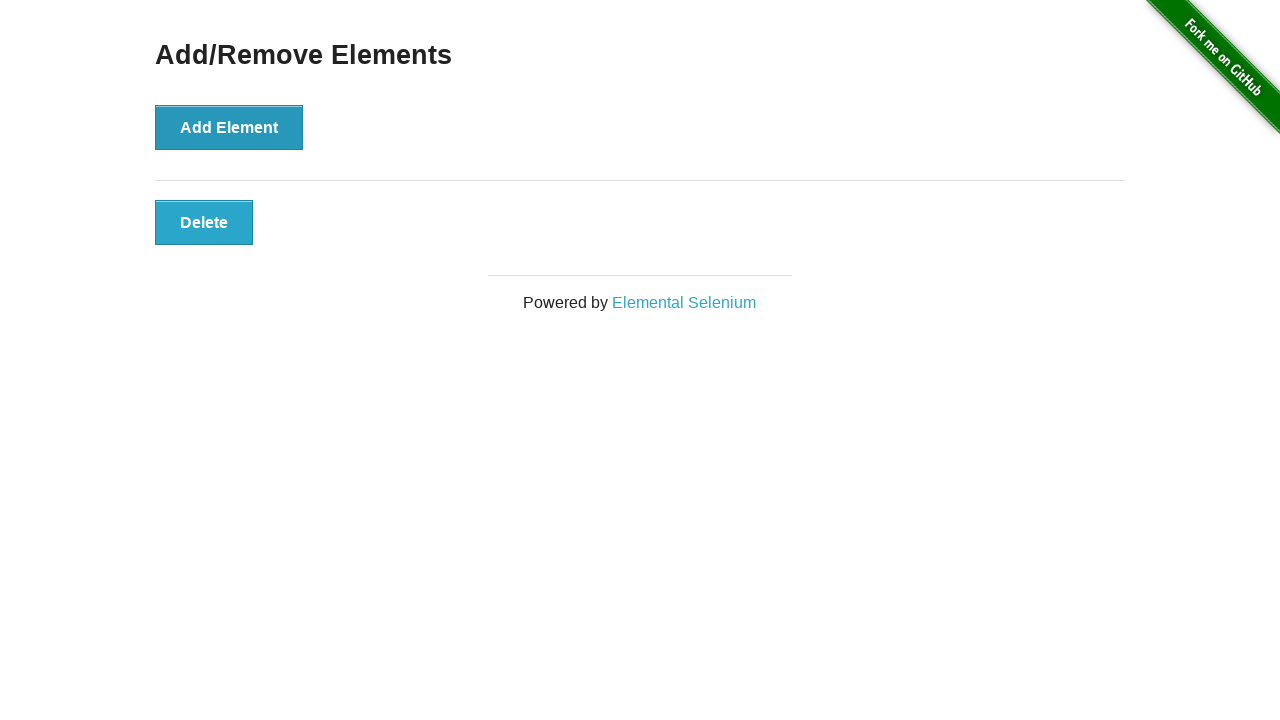

Clicked Add Element button (2nd click) at (229, 127) on button[onclick='addElement()']
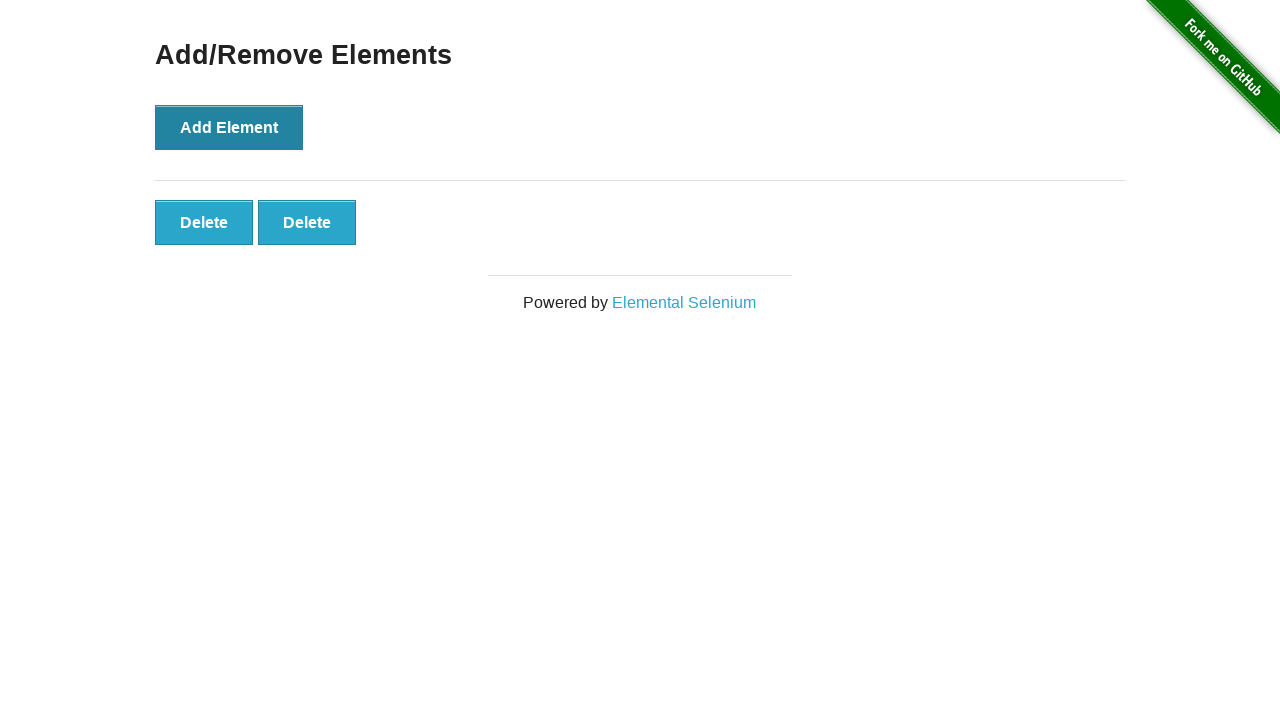

Clicked Add Element button (3rd click) at (229, 127) on button[onclick='addElement()']
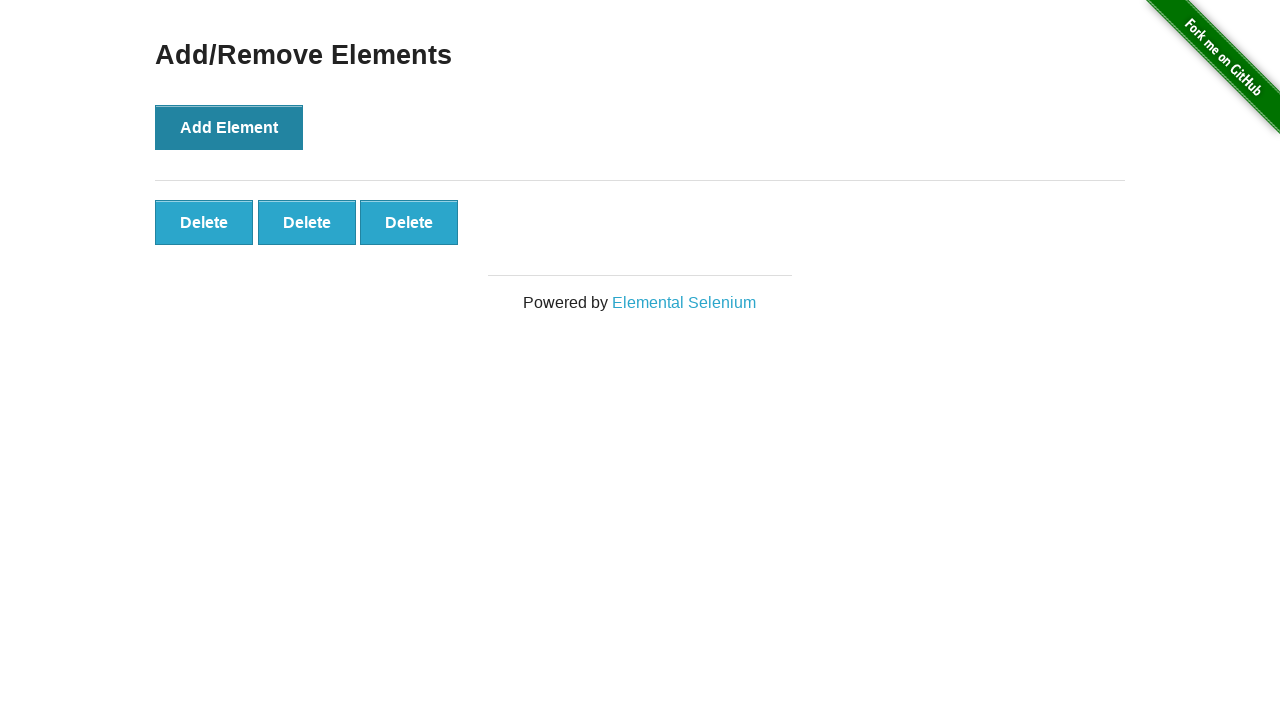

Delete buttons loaded after three Add Element clicks
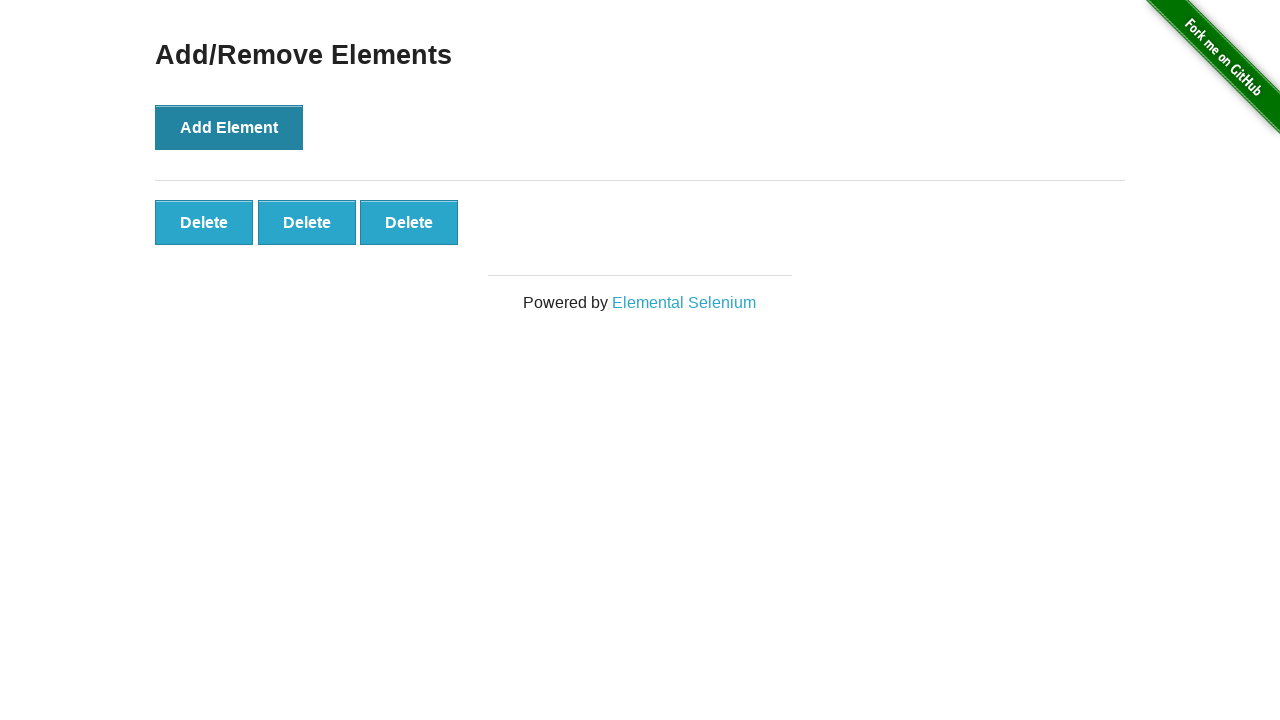

Located all delete buttons
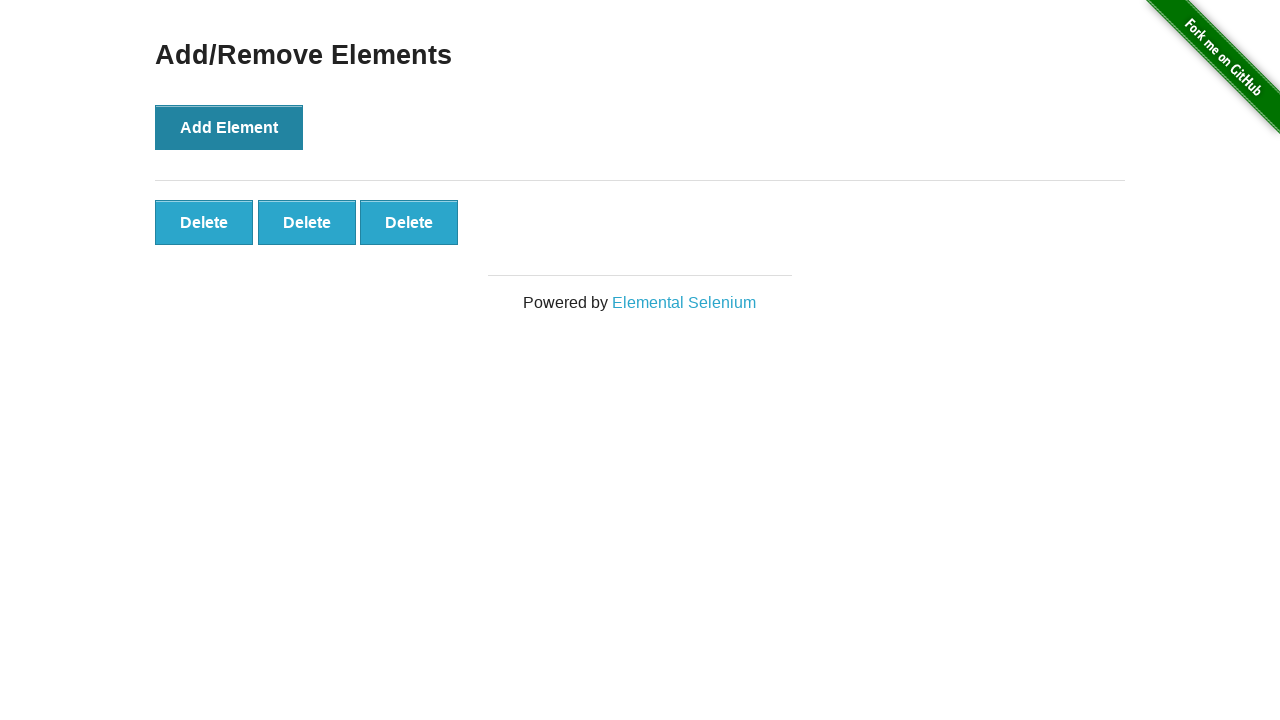

Verified that exactly 3 delete buttons were created
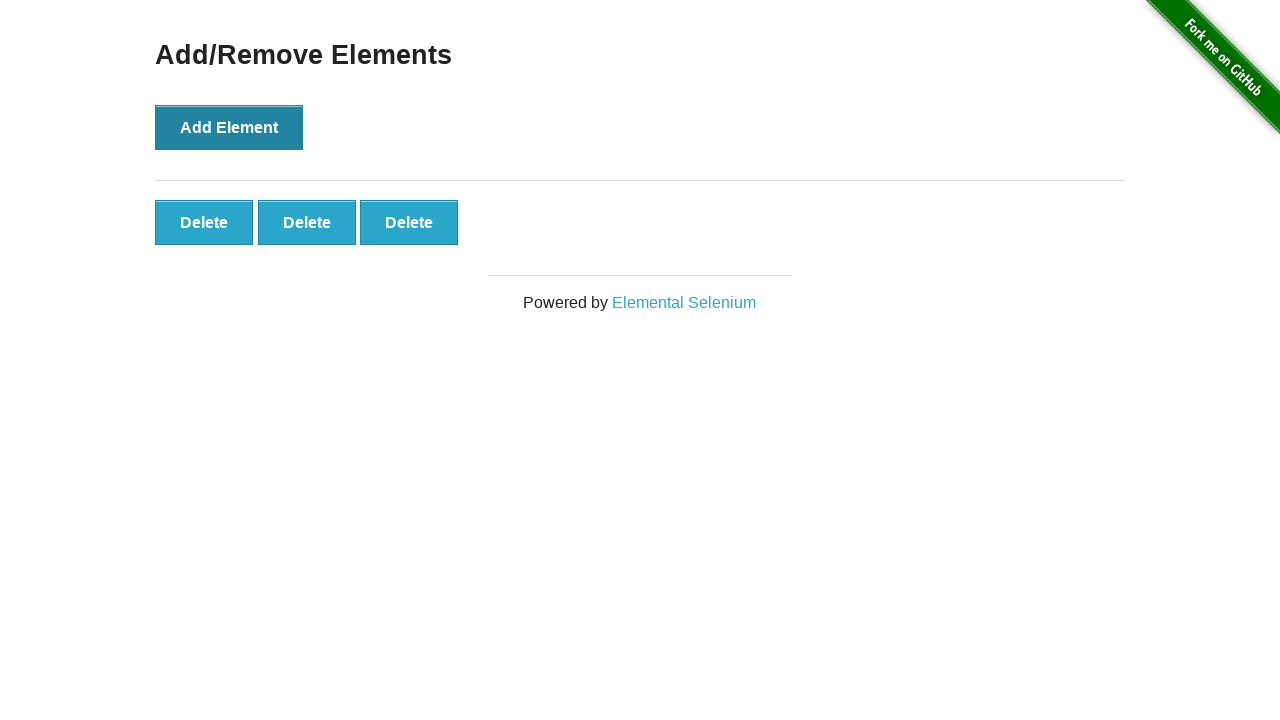

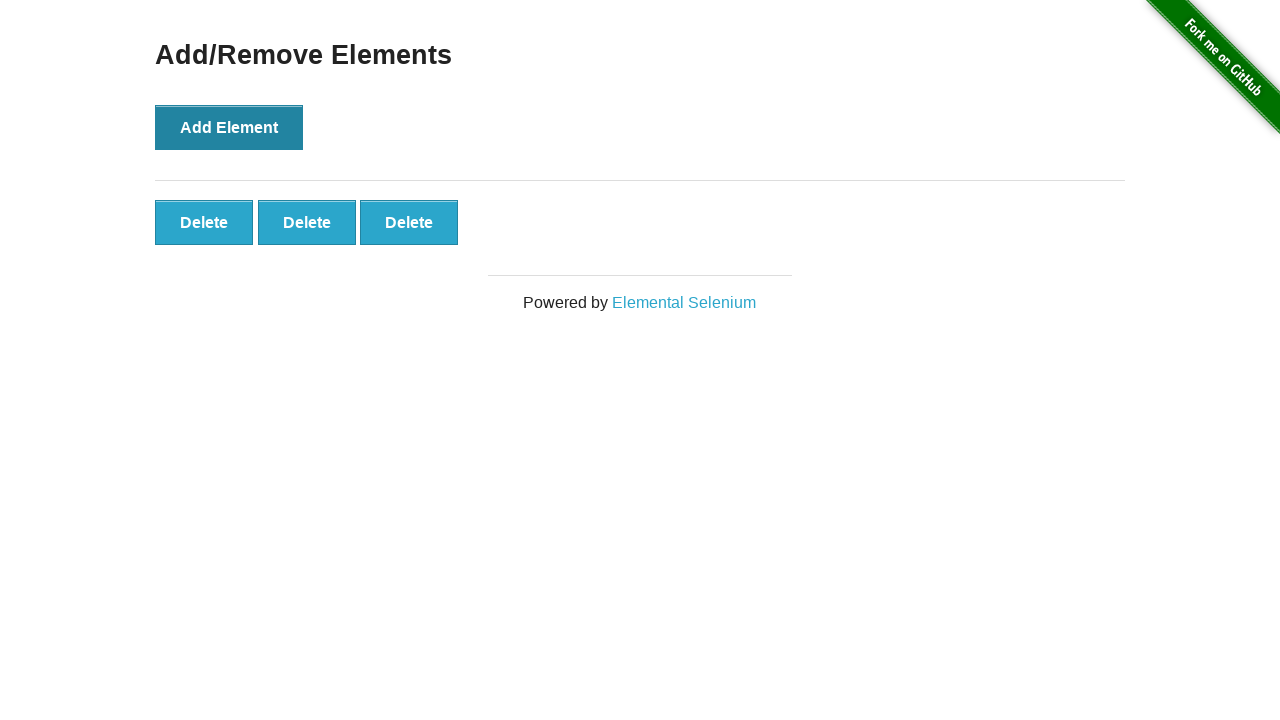